Tests form submission by clicking submit and verifying the result message

Starting URL: https://bonigarcia.dev/selenium-webdriver-java/web-form.html

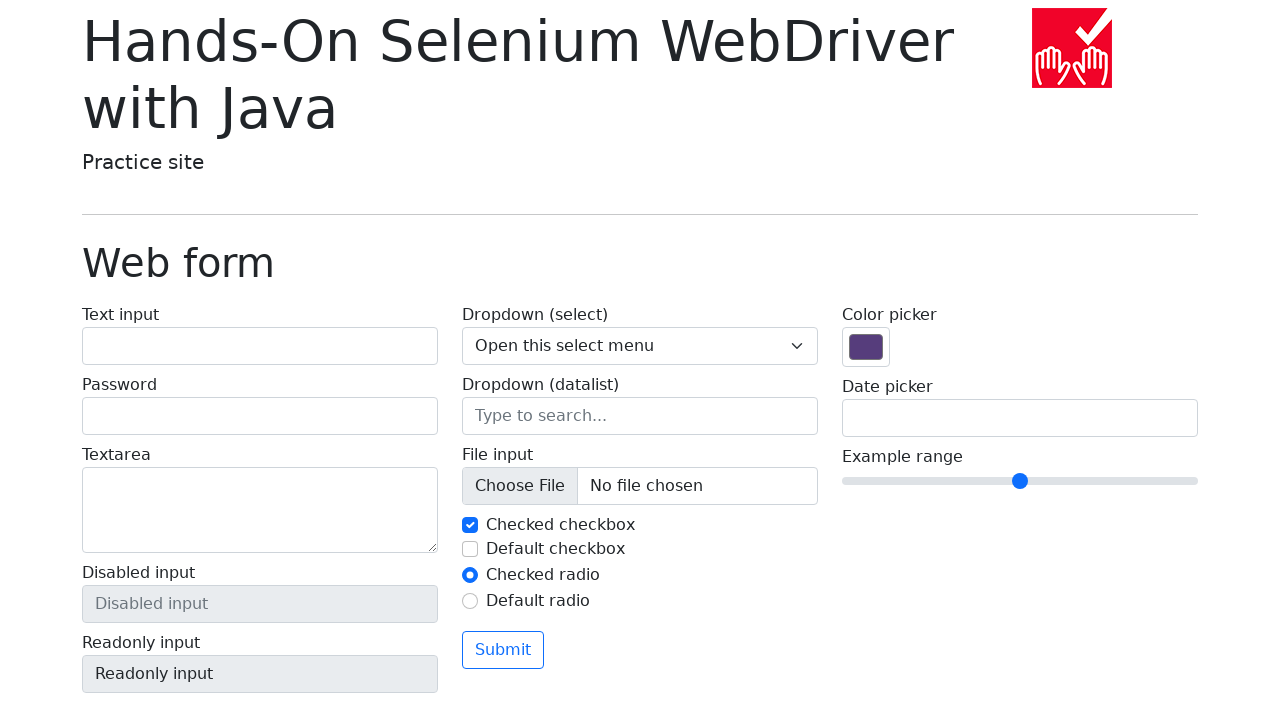

Navigated to web form page
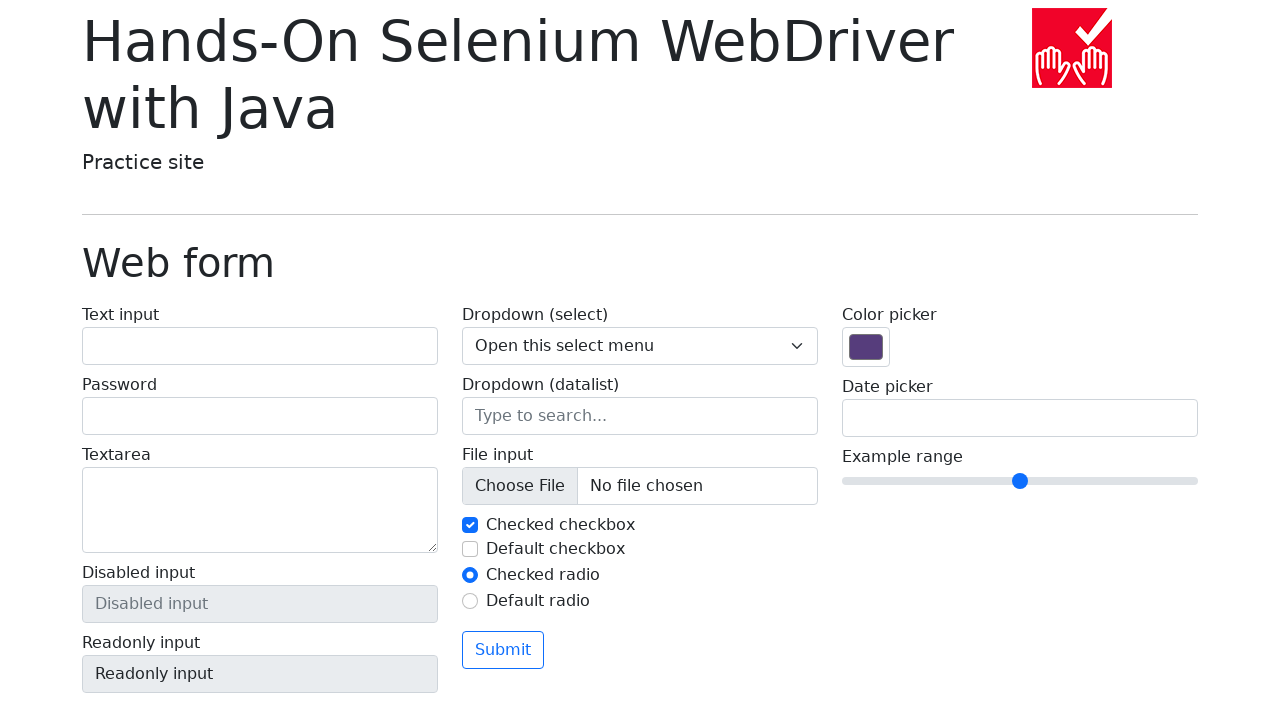

Clicked submit button at (503, 650) on button:has-text('Submit')
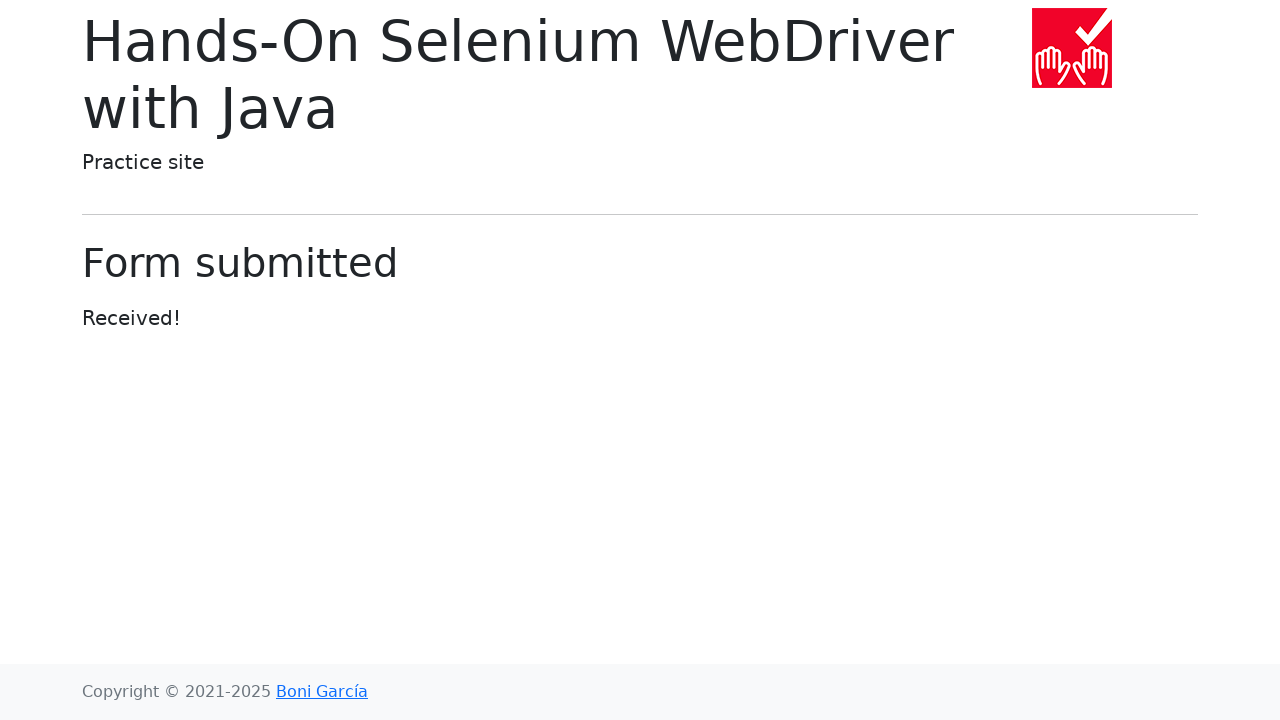

Form submission result page loaded
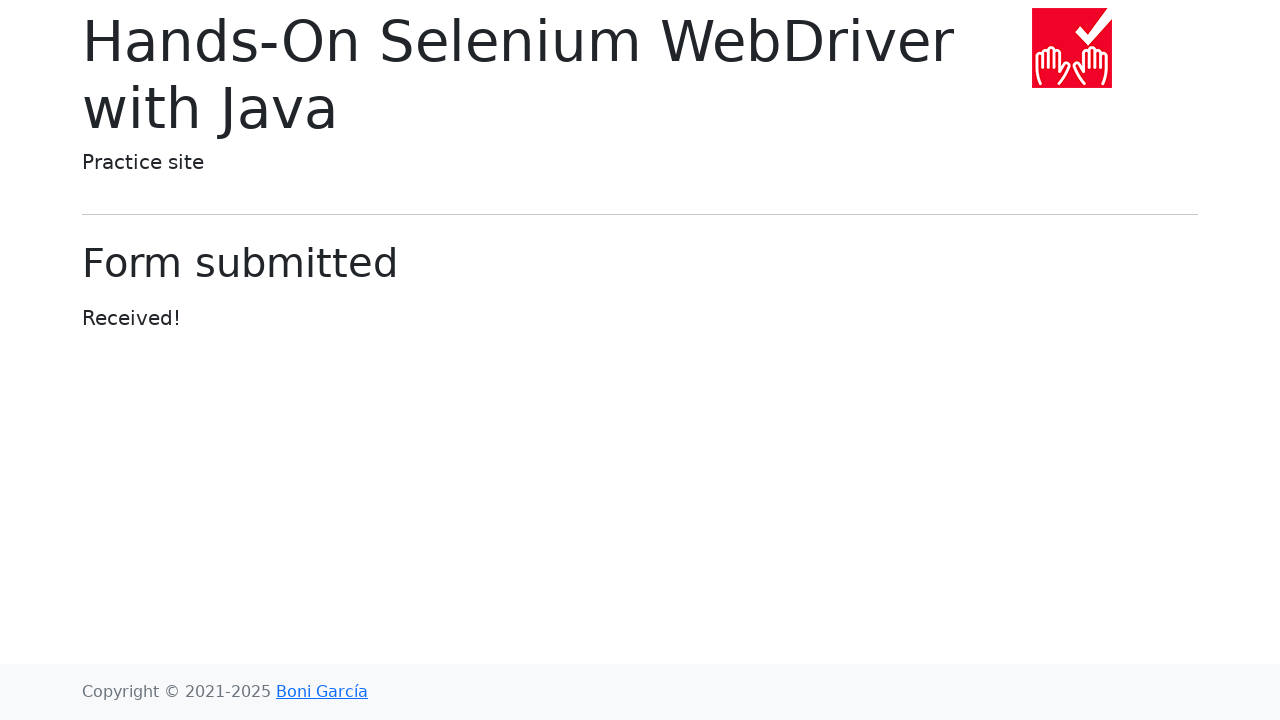

Located result header element
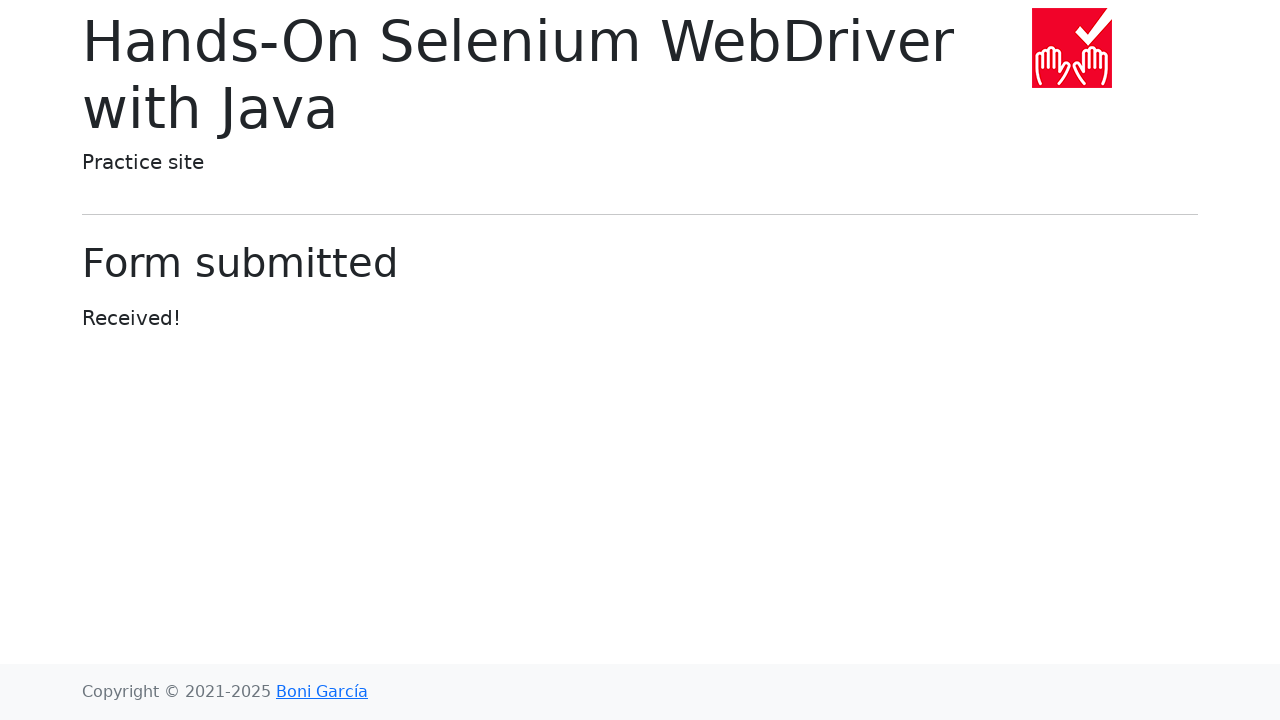

Verified result header contains 'Form submitted'
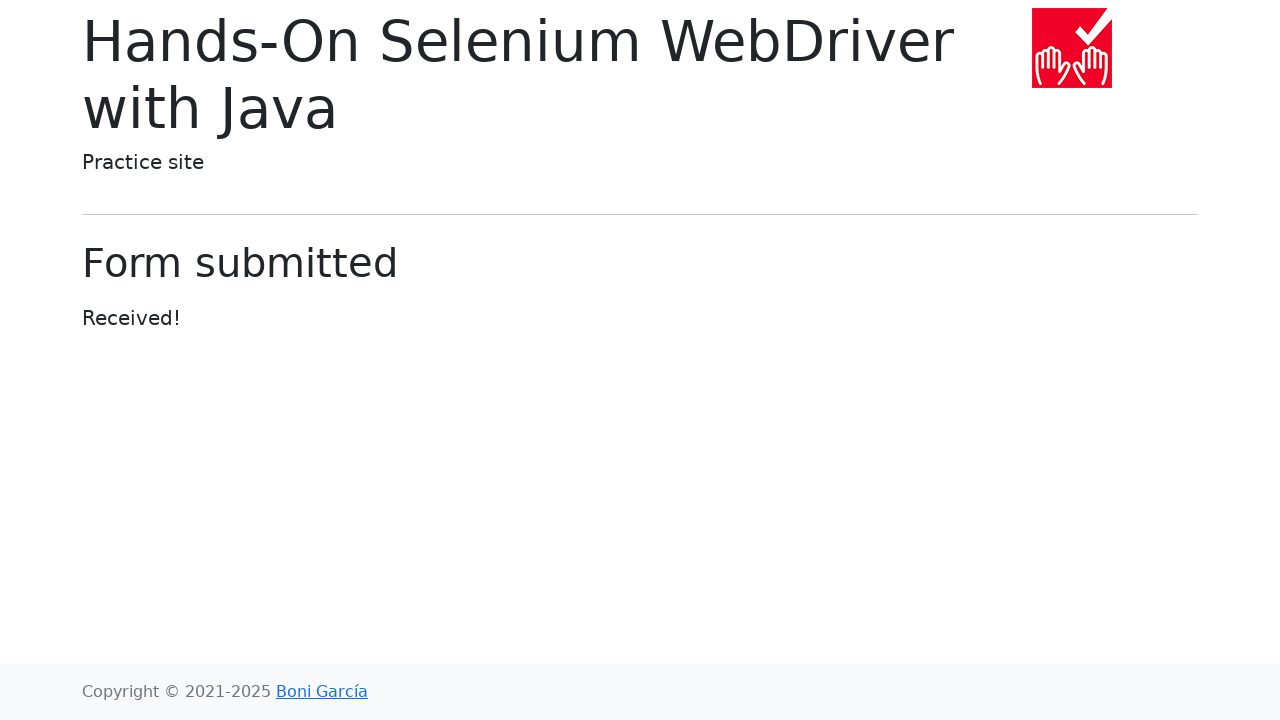

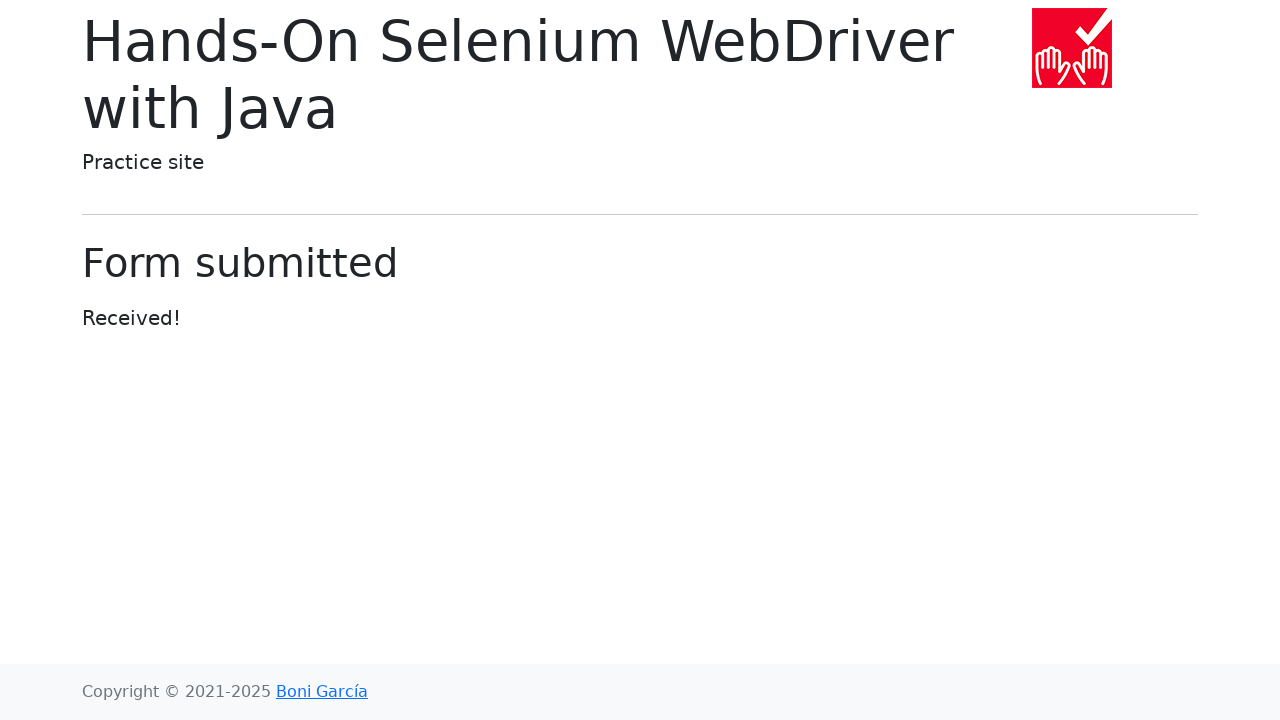